Tests scrolling and verifying table content by scrolling down and reading table headers

Starting URL: https://rahulshettyacademy.com/AutomationPractice/

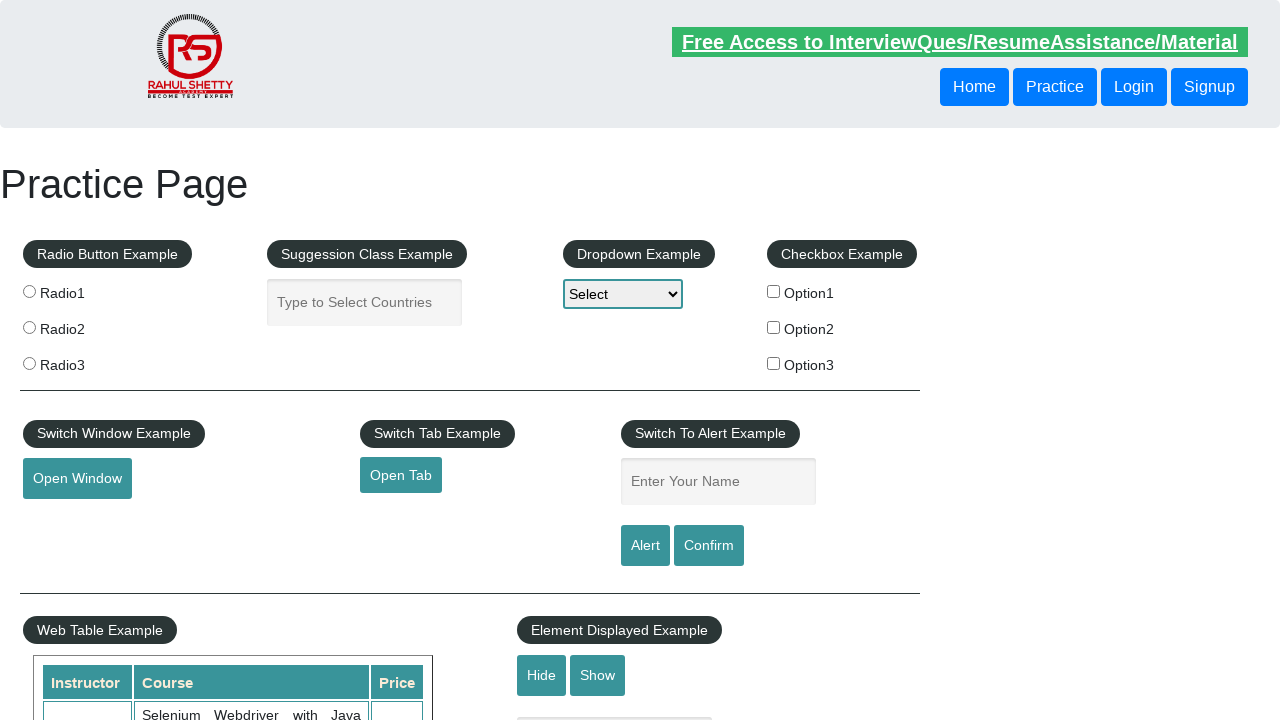

Scrolled down 600 pixels to view table
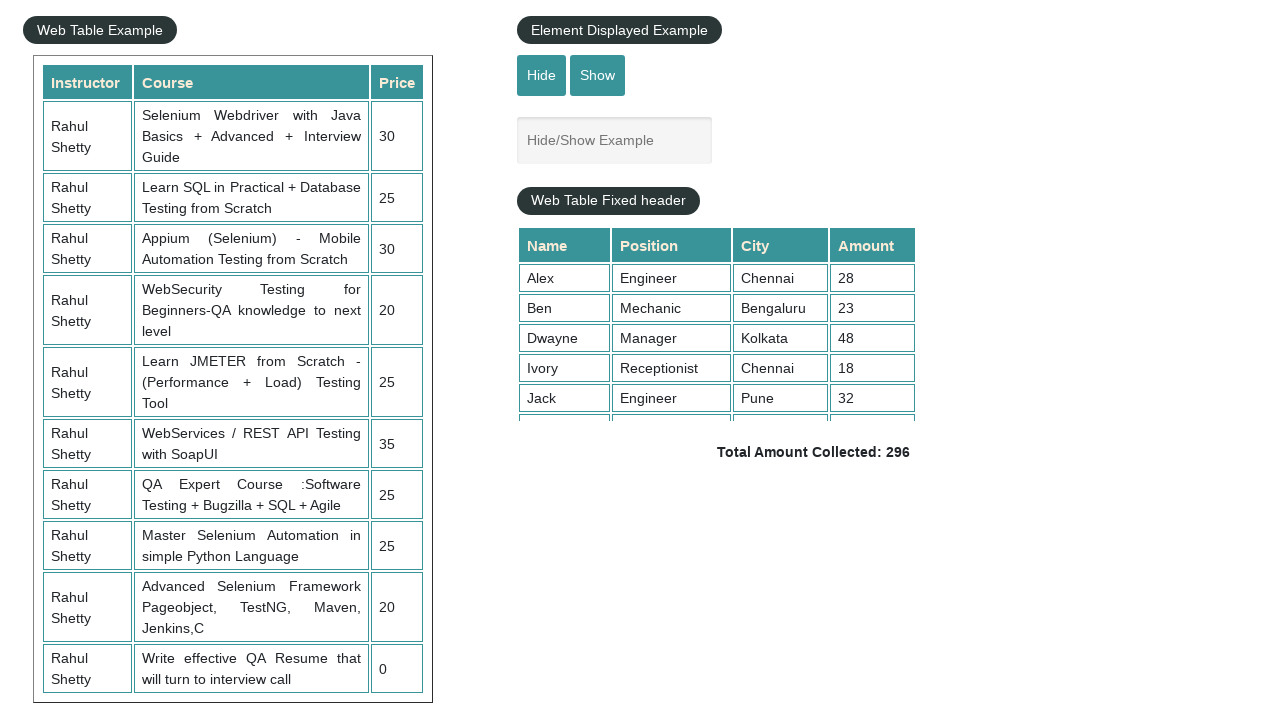

Located product table element
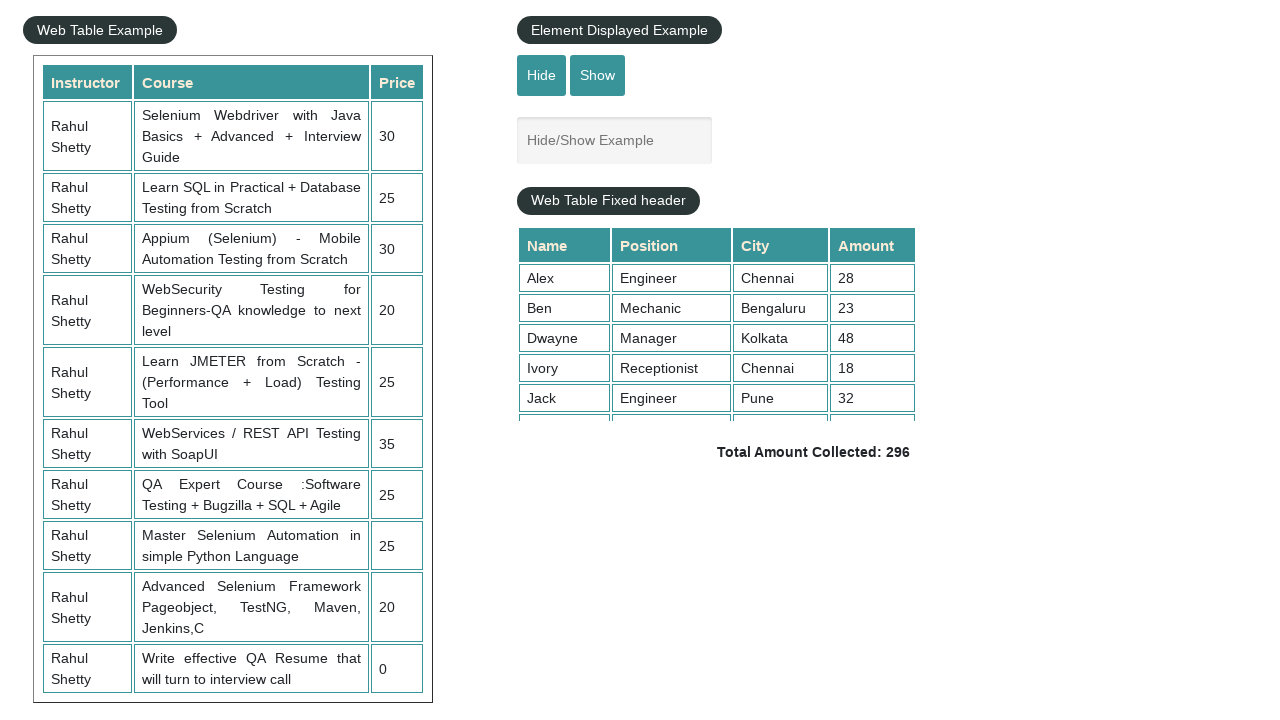

Located table headers in first row
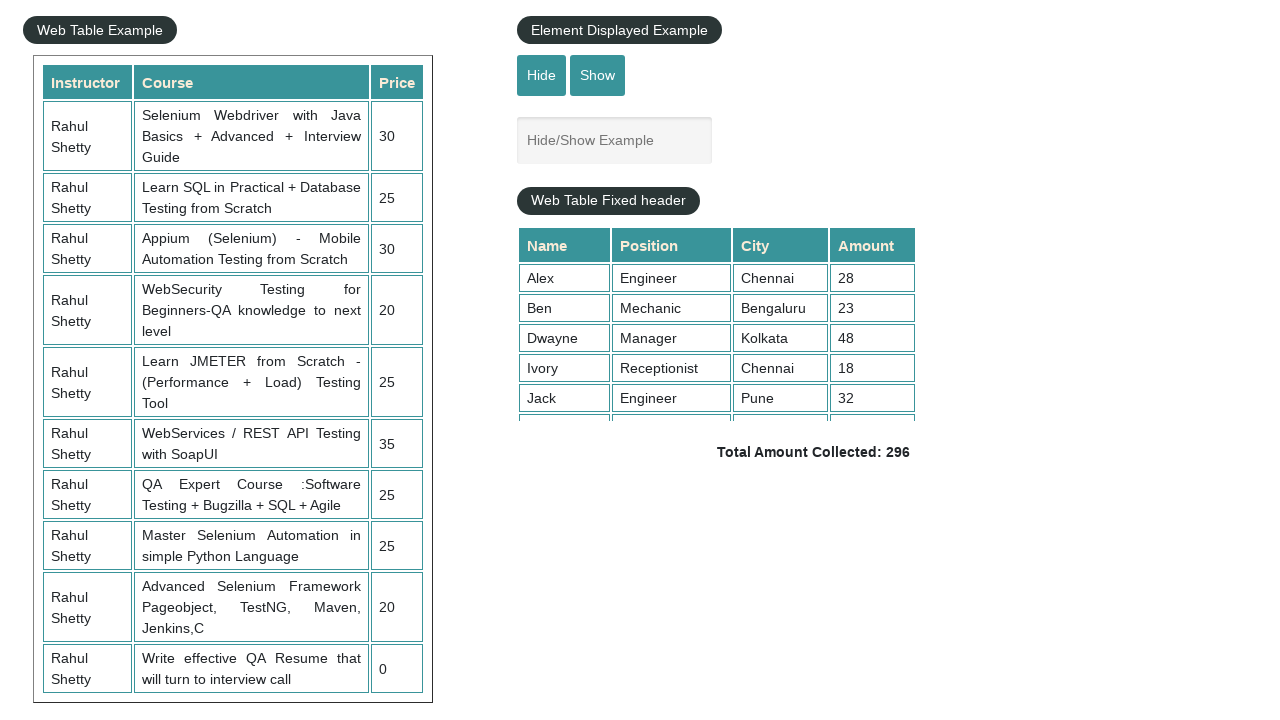

Verified that table has at least 3 header columns
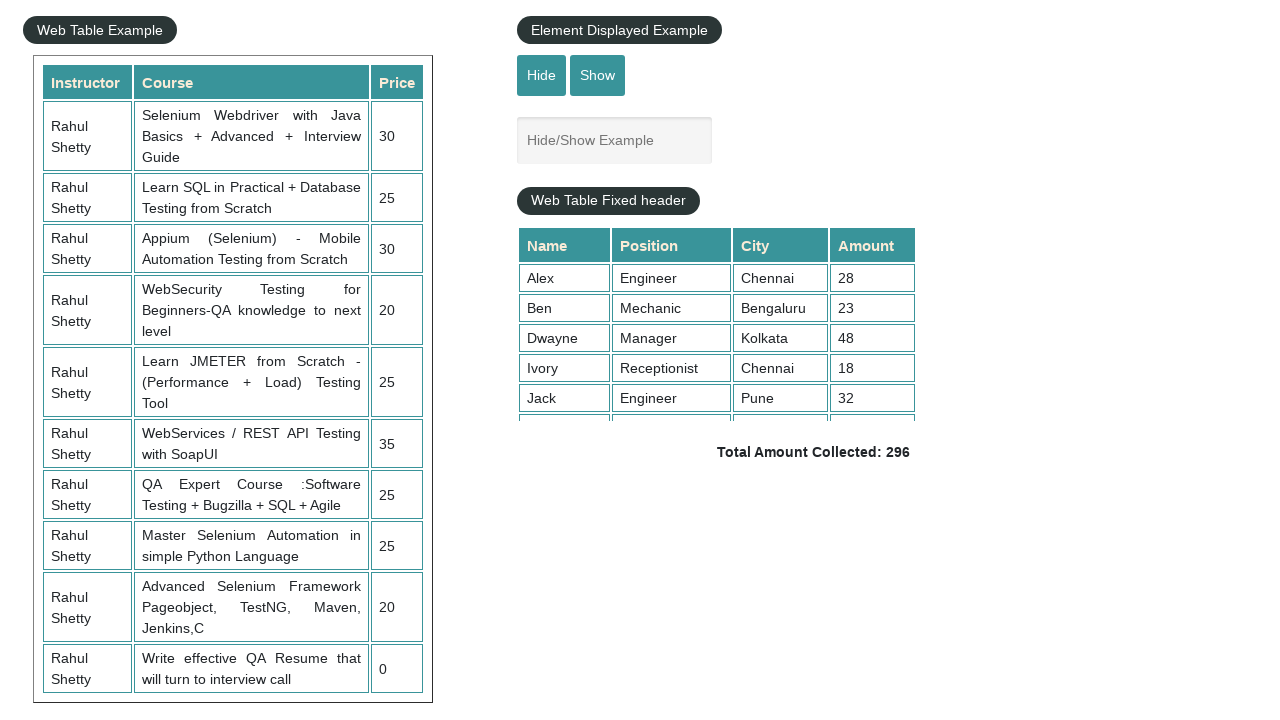

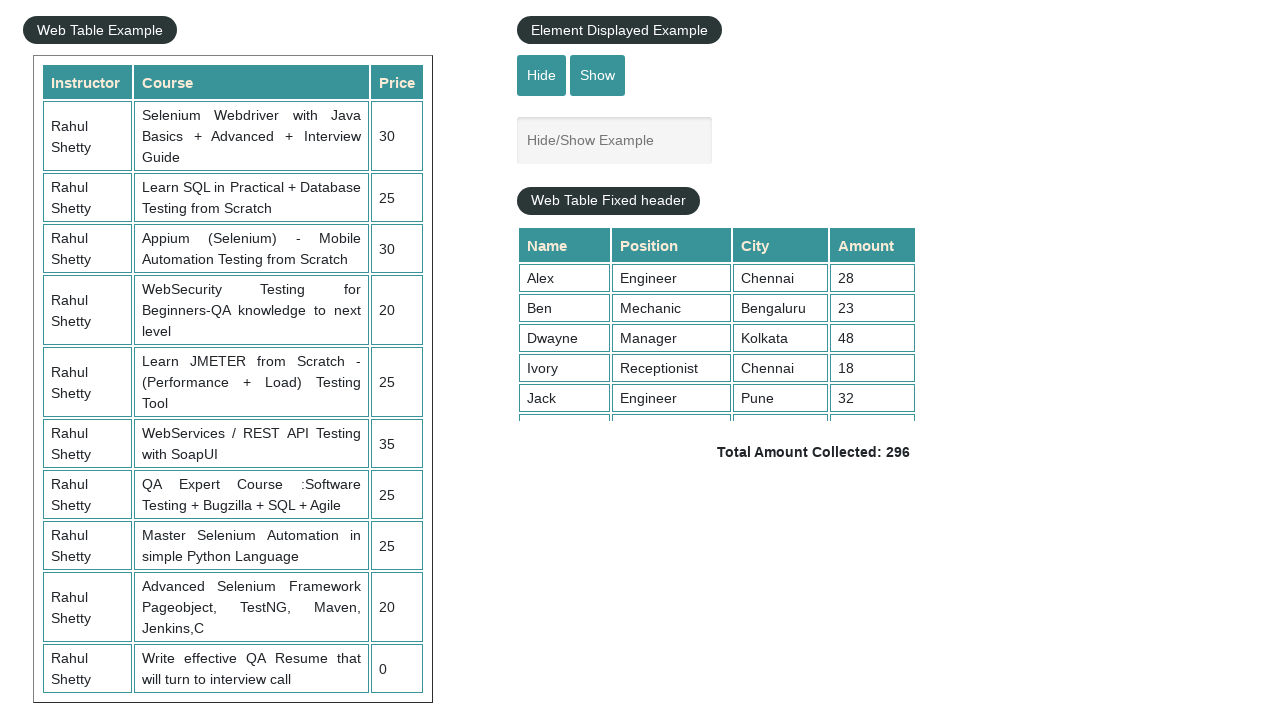